Tests popup window handling by clicking a link that opens a popup window and then capturing the window handles to verify multiple windows are open.

Starting URL: http://omayo.blogspot.com/

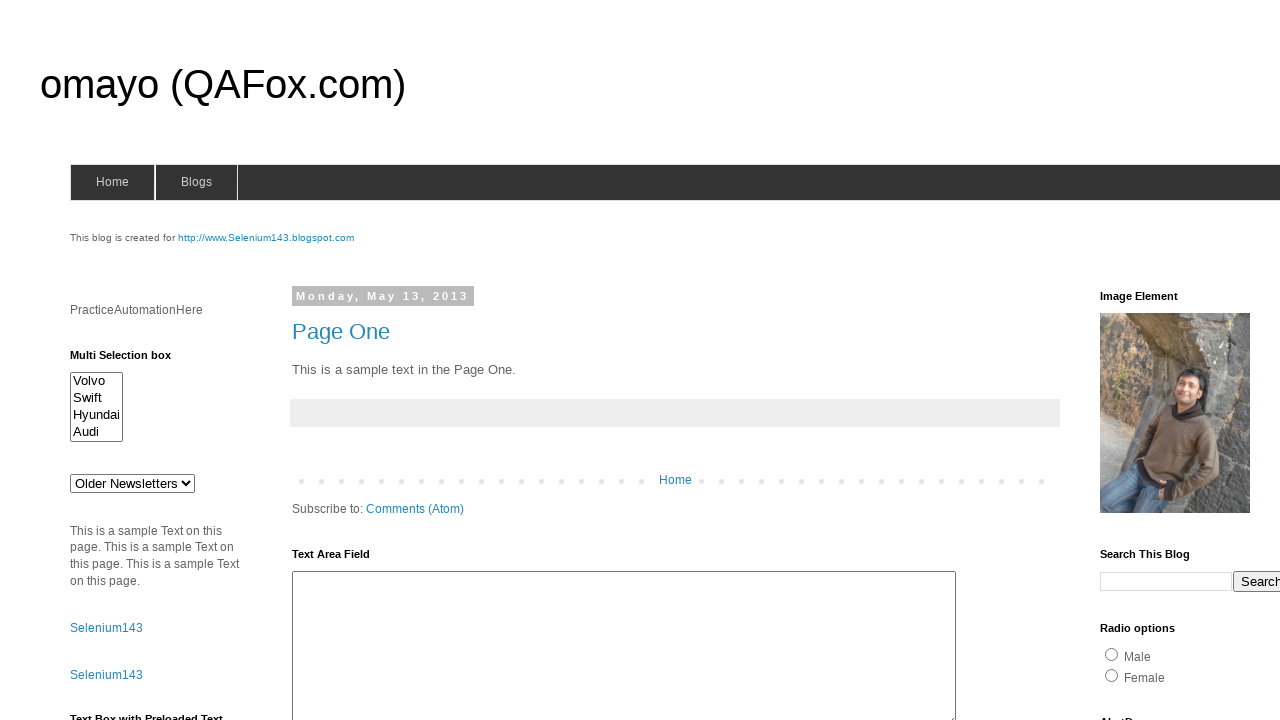

Stored reference to original page/window
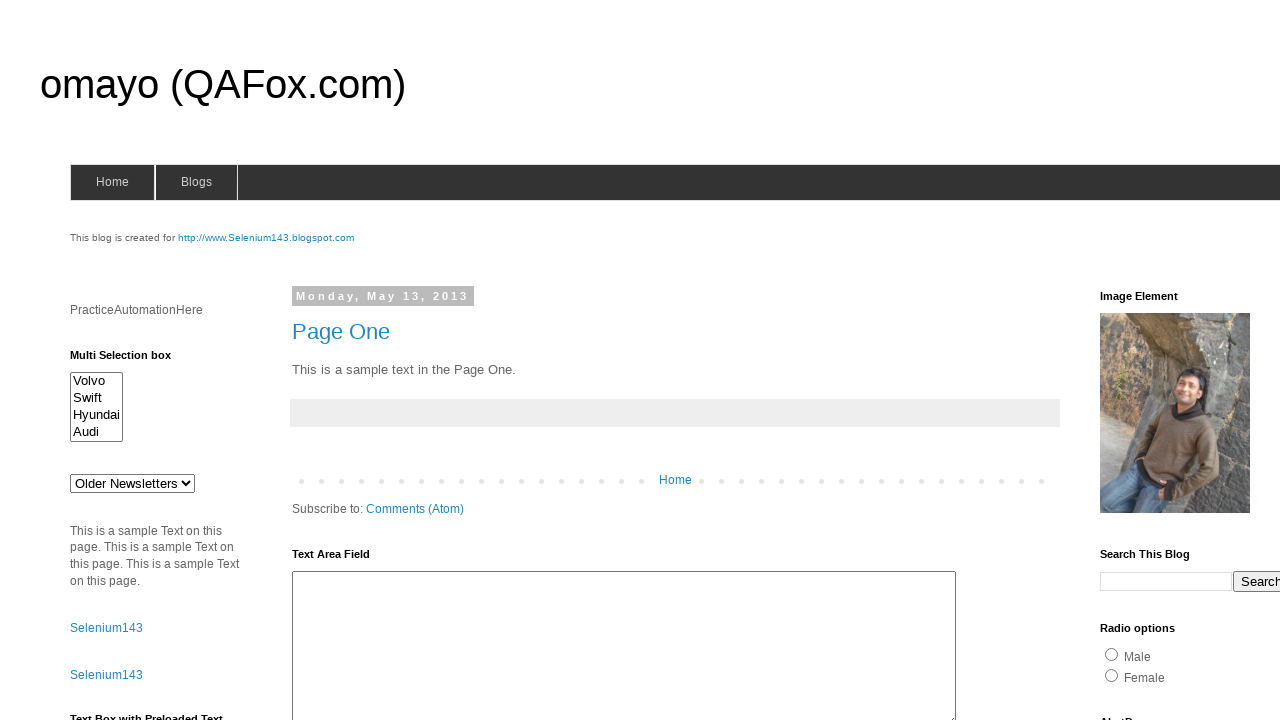

Clicked link to open popup window at (132, 360) on xpath=//a[.='Open a popup window']
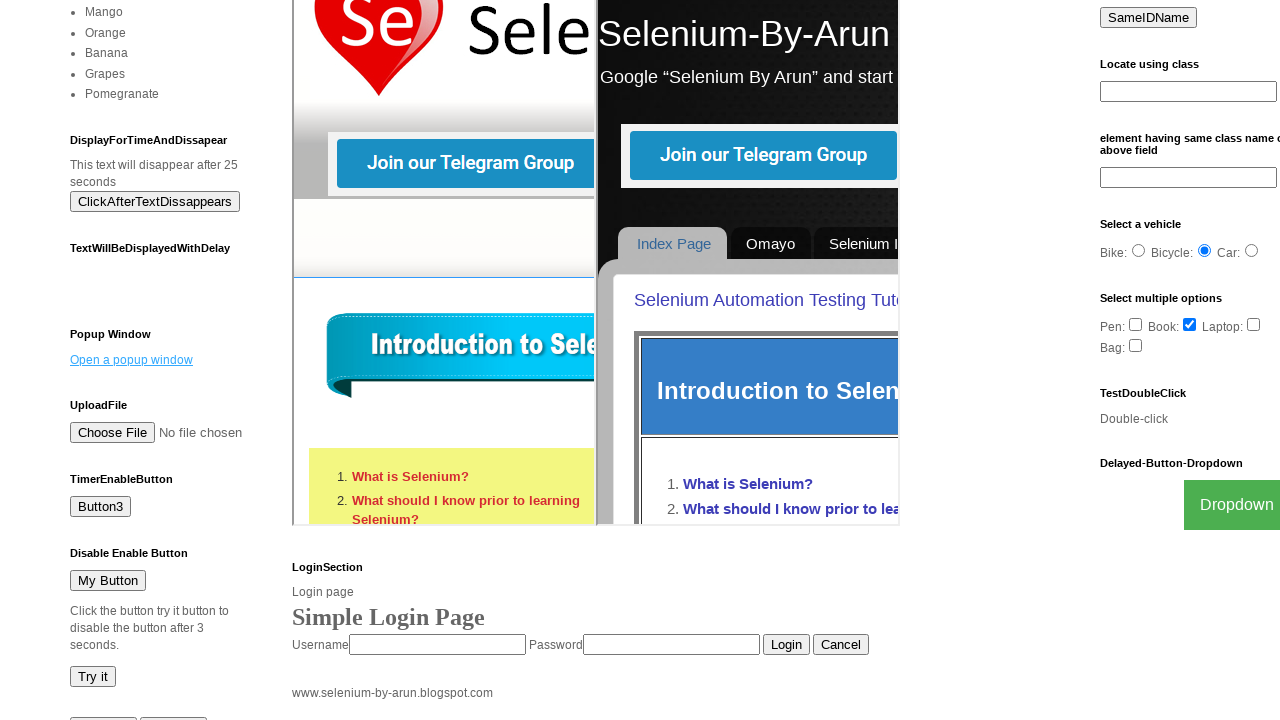

Captured new popup page instance
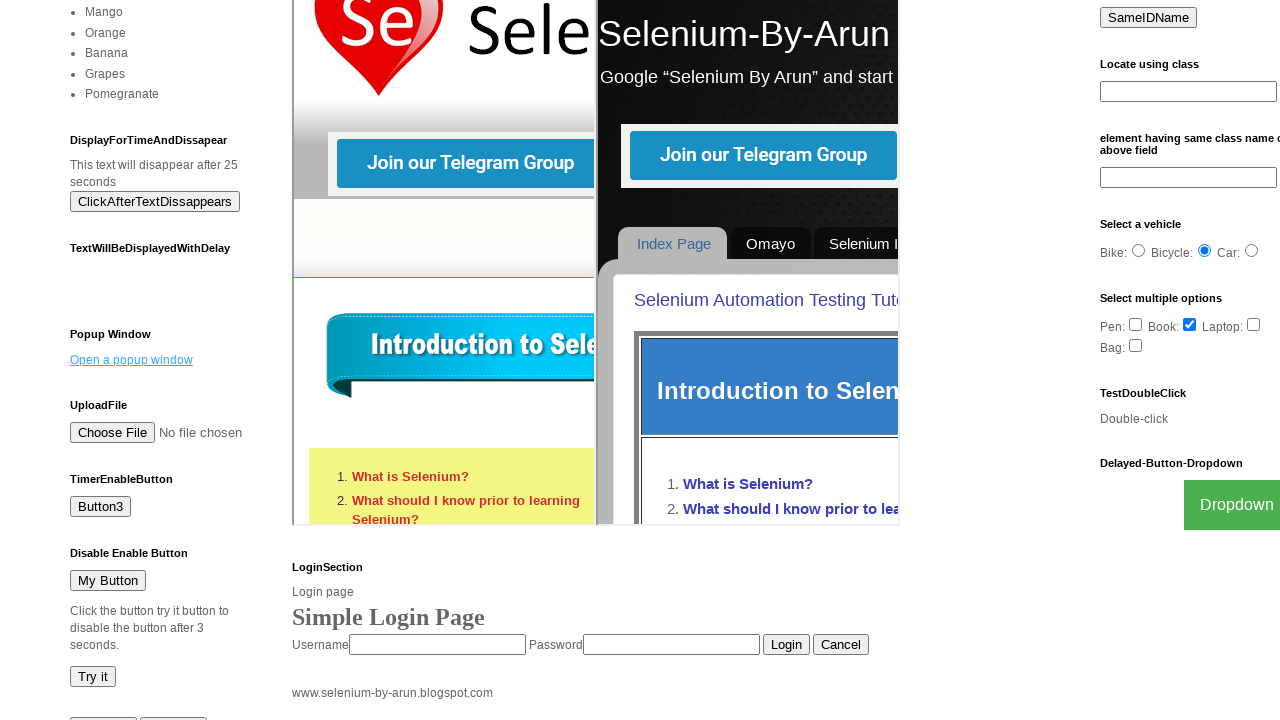

Popup window loaded successfully
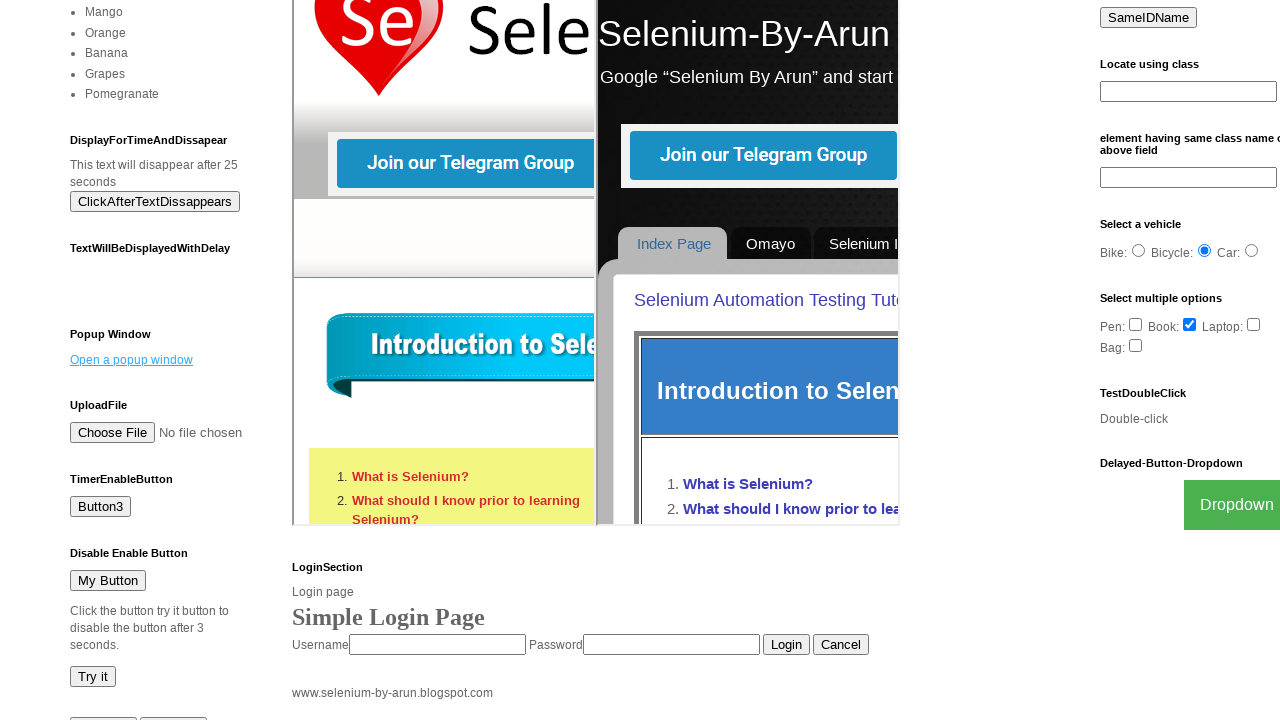

Retrieved all open pages from context
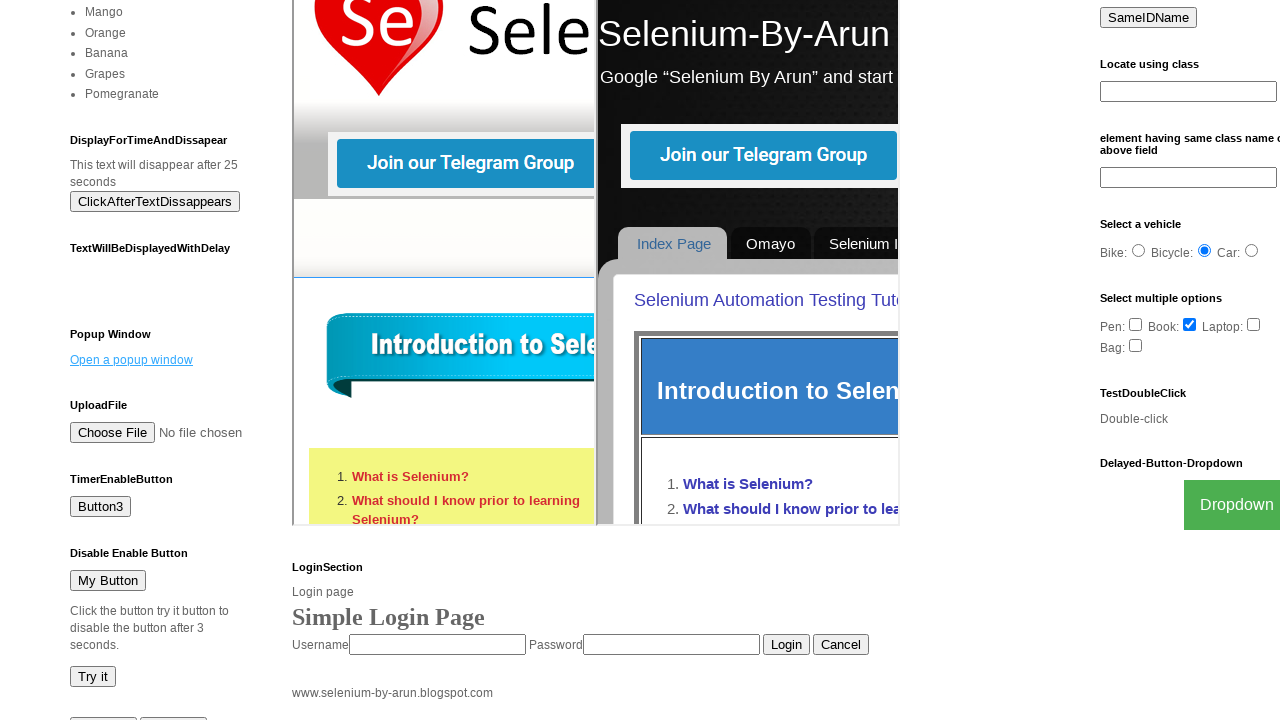

Verified 2 windows are open (original + popup)
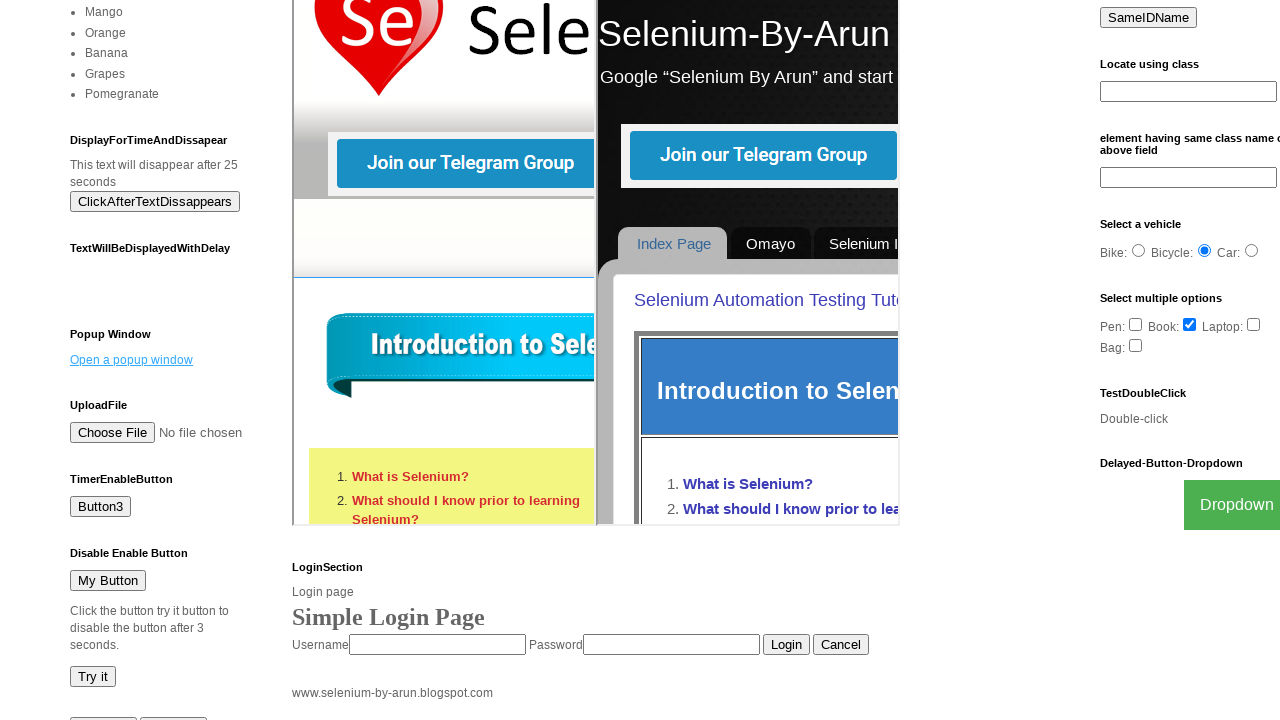

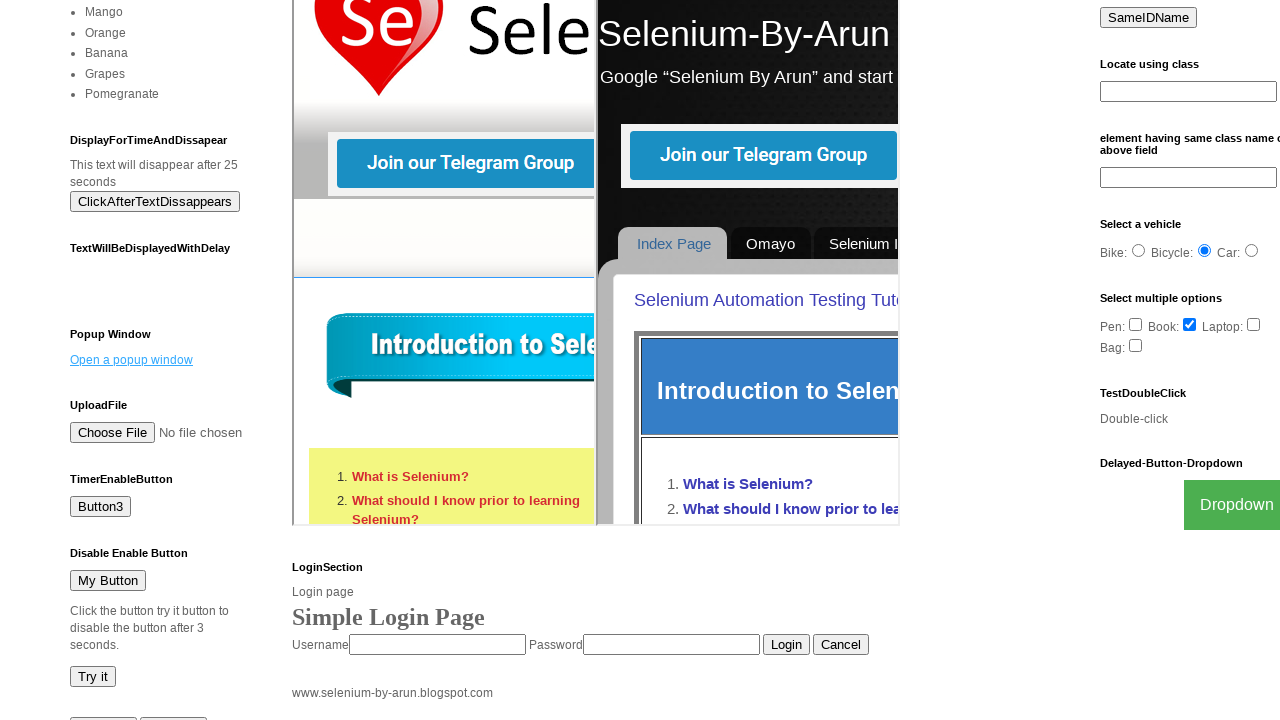